Tests explicit wait by clicking a timed alert button and handling the alert that appears after a delay

Starting URL: https://demoqa.com/alerts

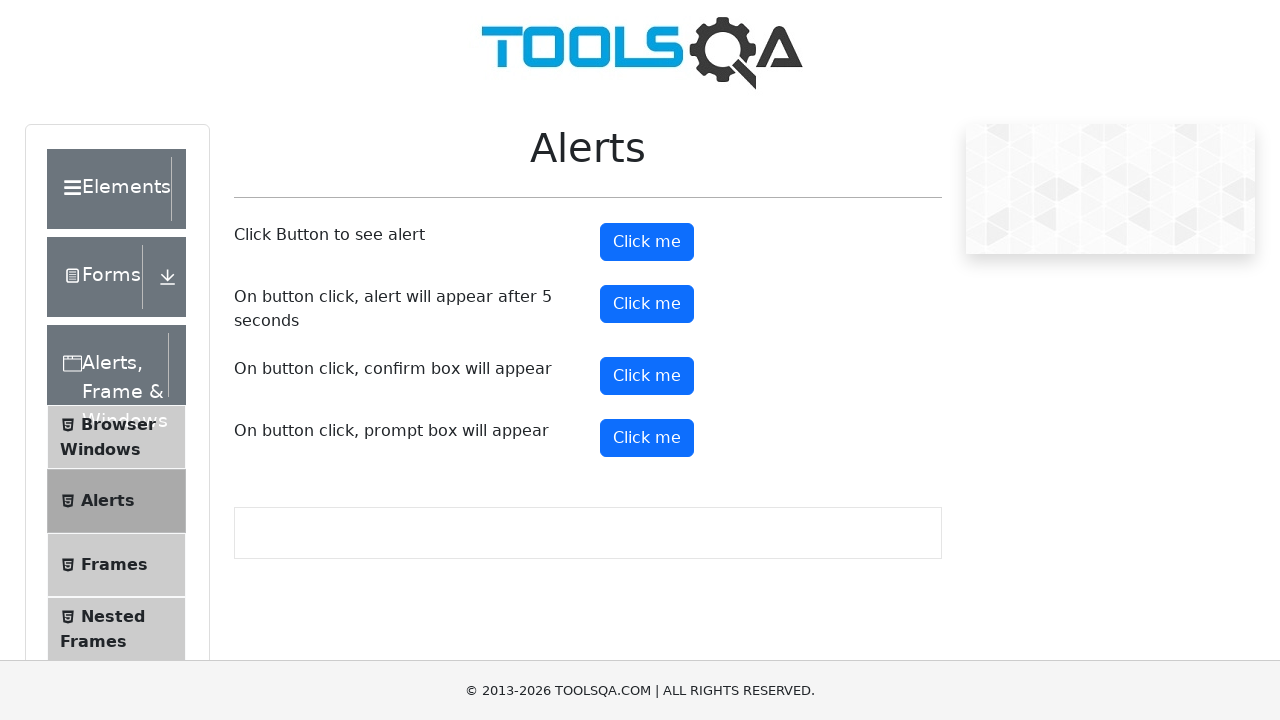

Timer alert button is visible
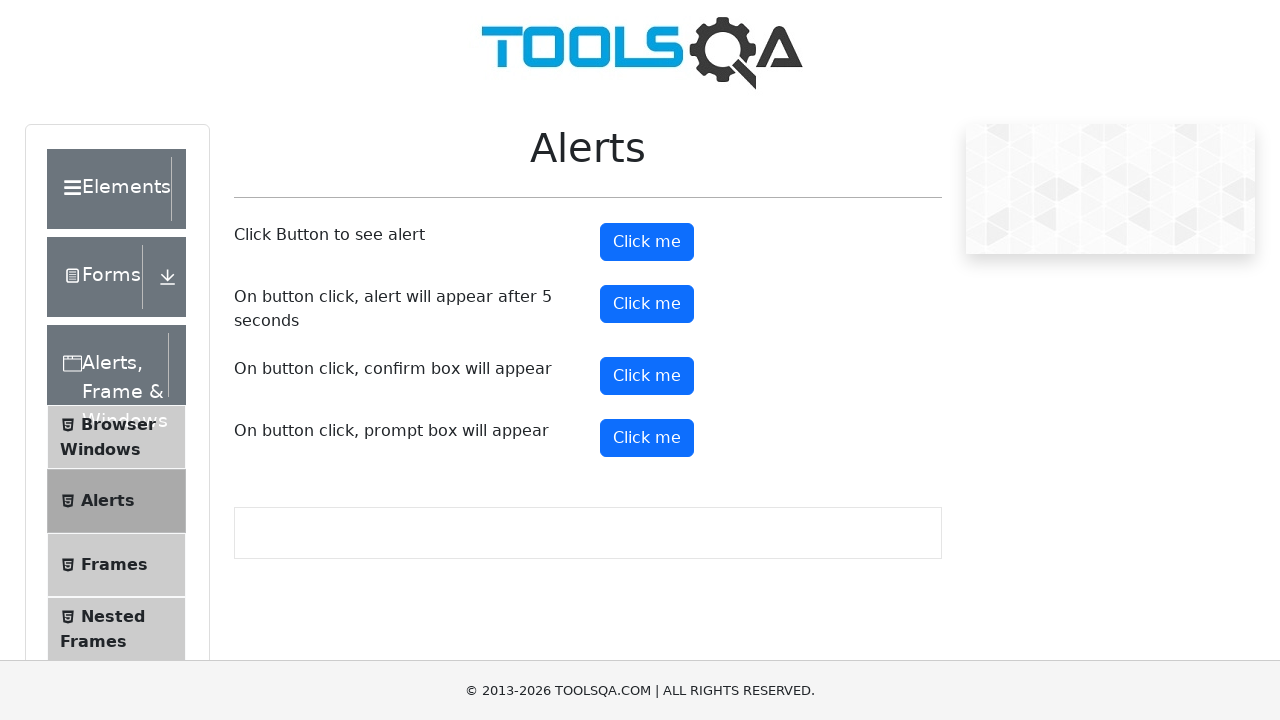

Dialog handler configured to accept alerts
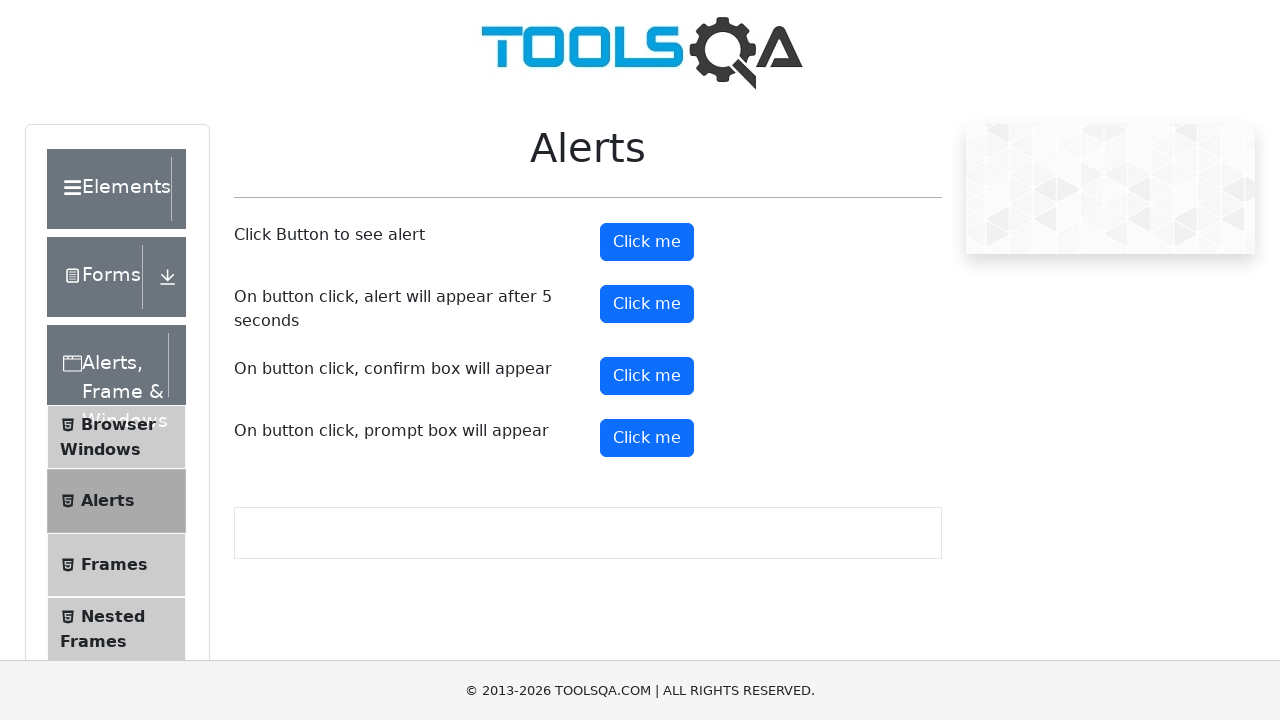

Clicked the timer alert button at (647, 304) on #timerAlertButton
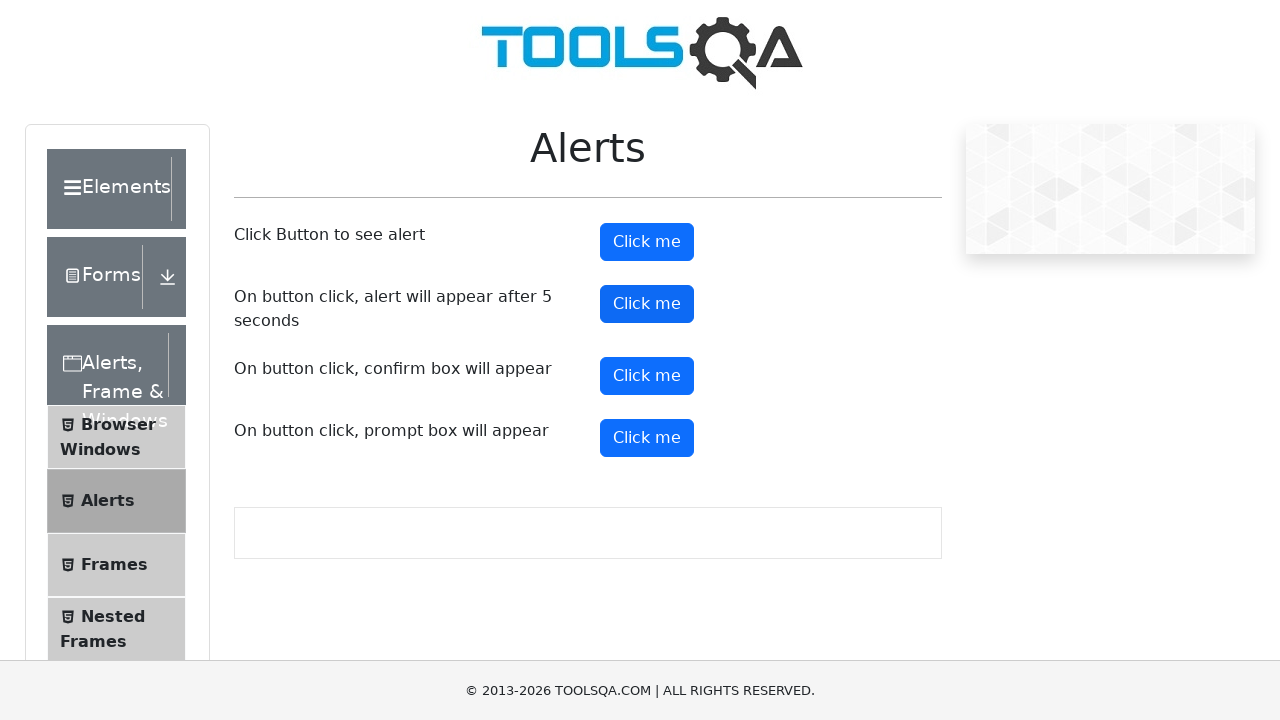

Waited 6 seconds for the timed alert to appear and be handled
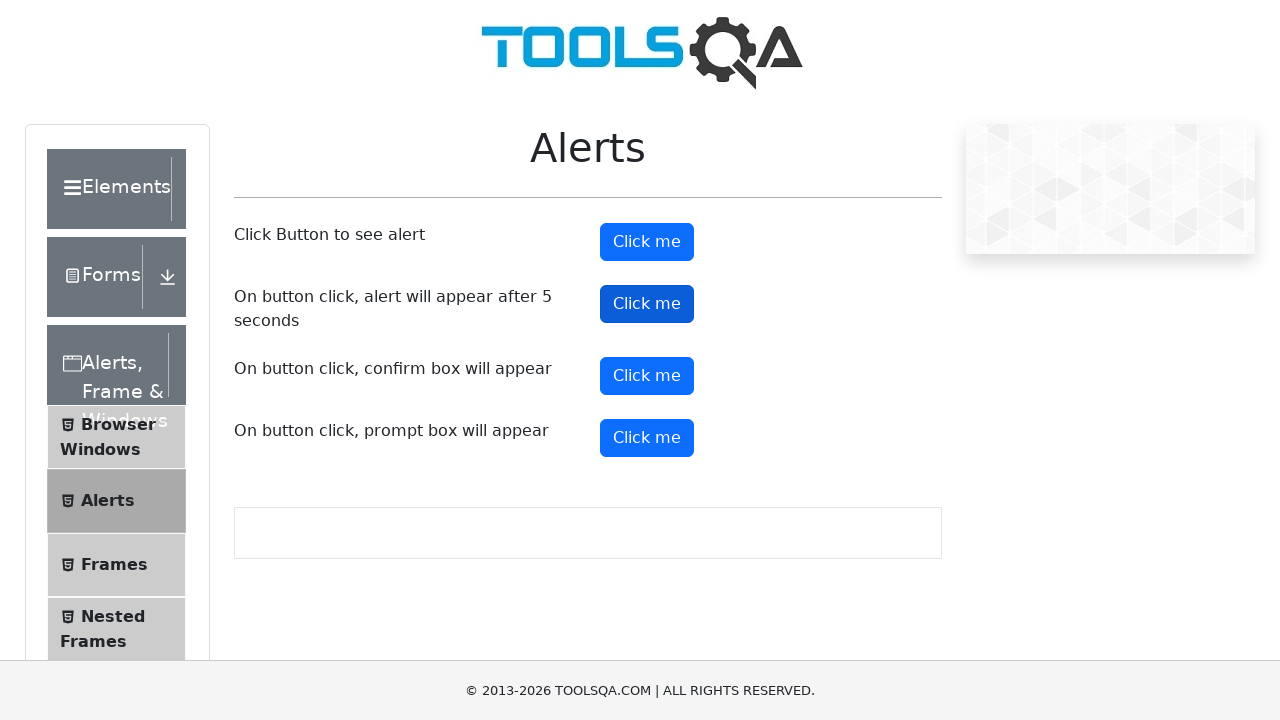

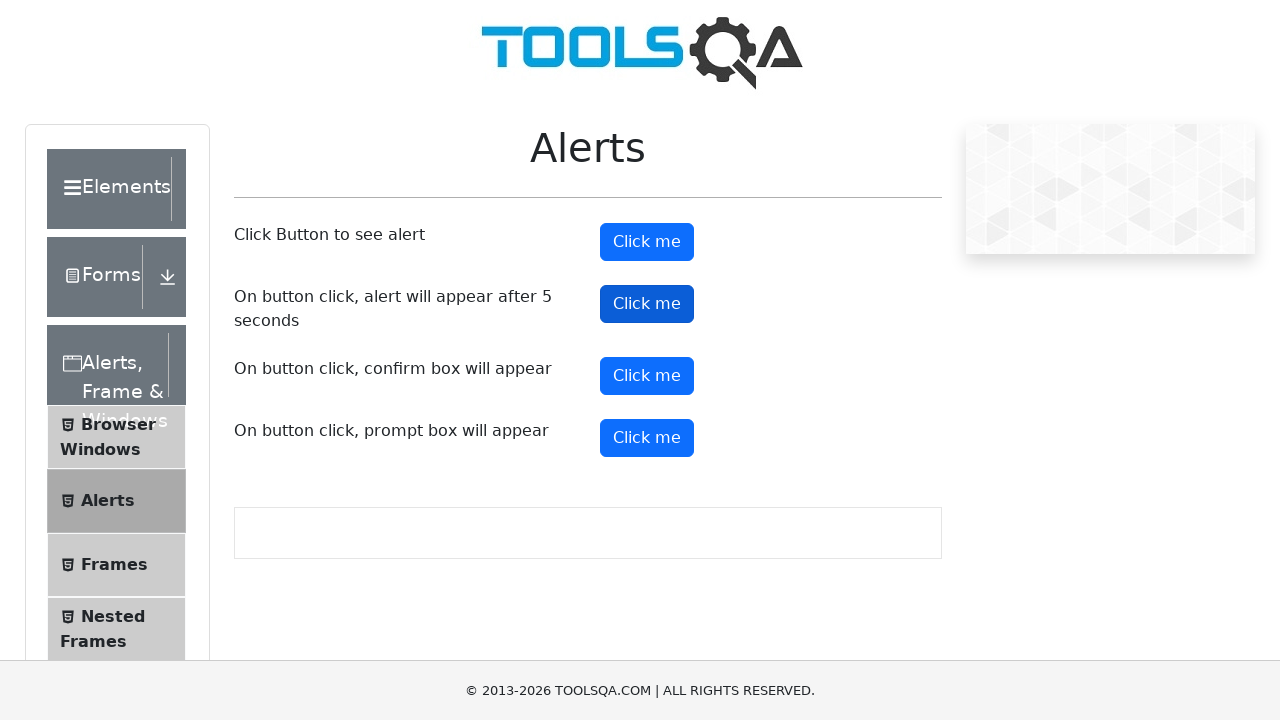